Tests the Dynamic Controls page on the-internet.herokuapp.com by interacting with checkbox toggle, remove/add functionality, and input field enable/disable features.

Starting URL: https://the-internet.herokuapp.com/

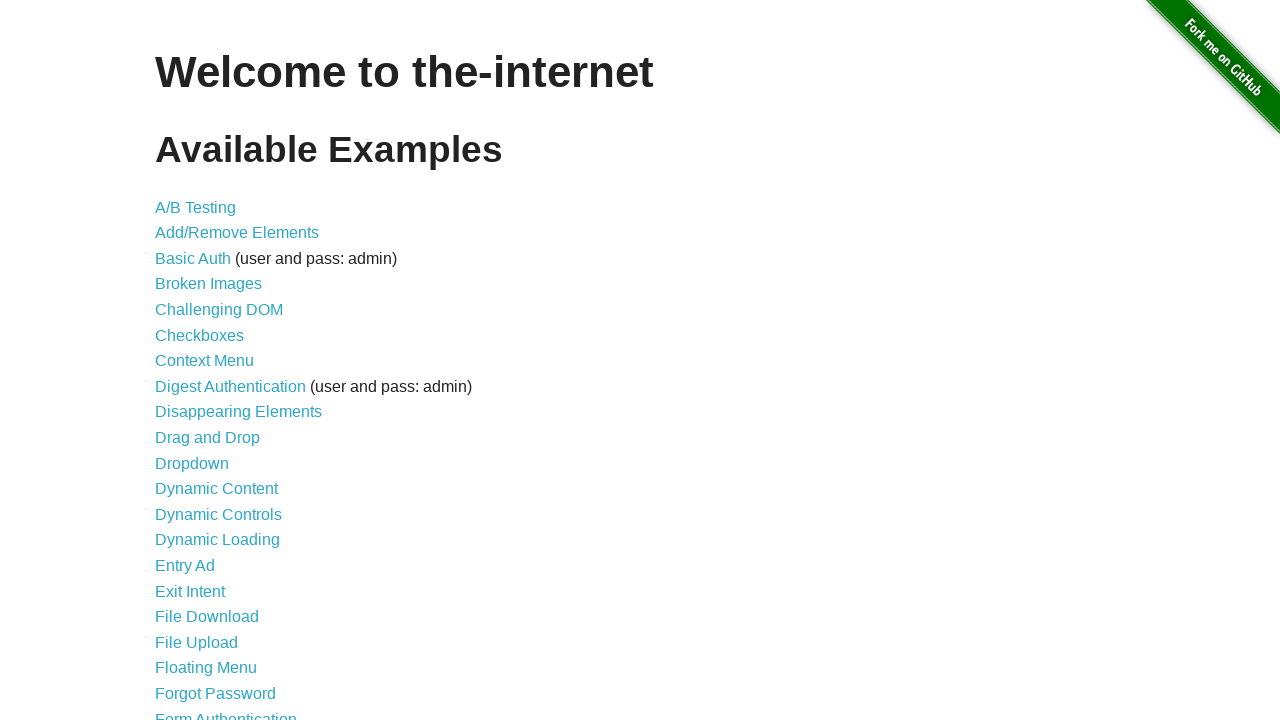

Clicked on Dynamic Controls link from main page at (218, 514) on #content > ul > li:nth-child(13) > a
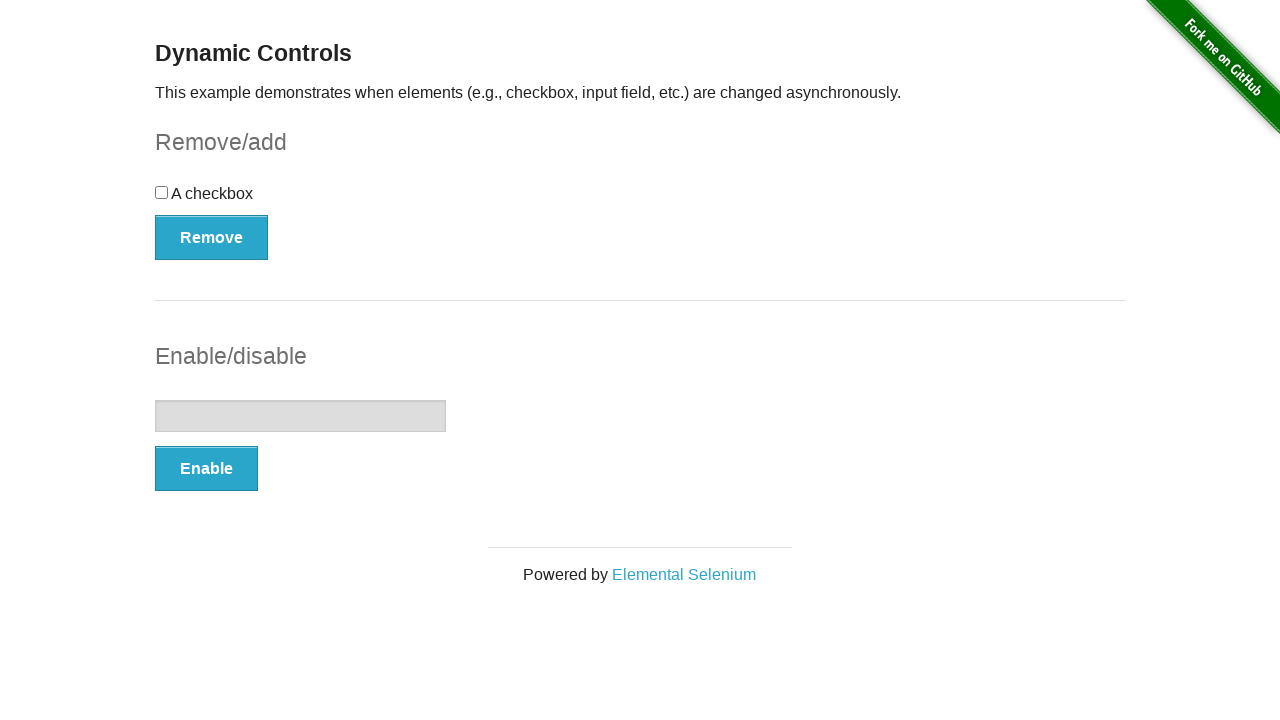

Dynamic Controls page loaded and checkbox selector found
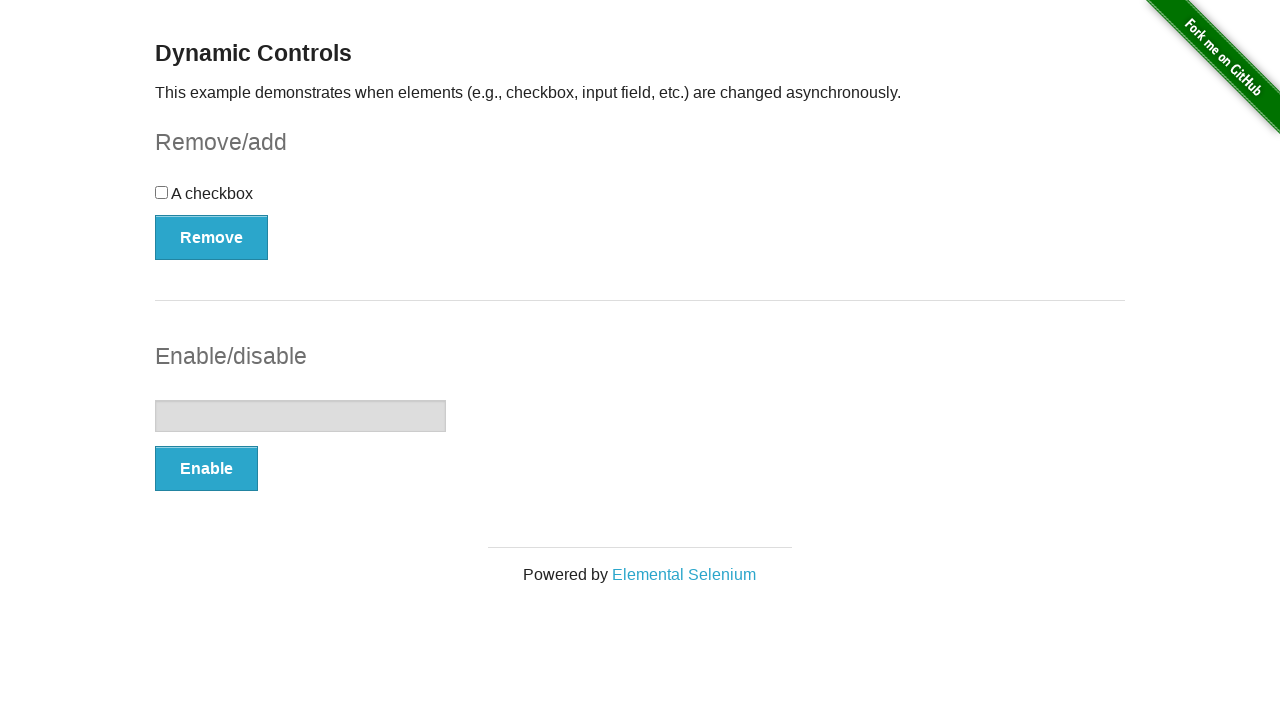

Clicked checkbox to check it at (162, 192) on #checkbox > input[type=checkbox]
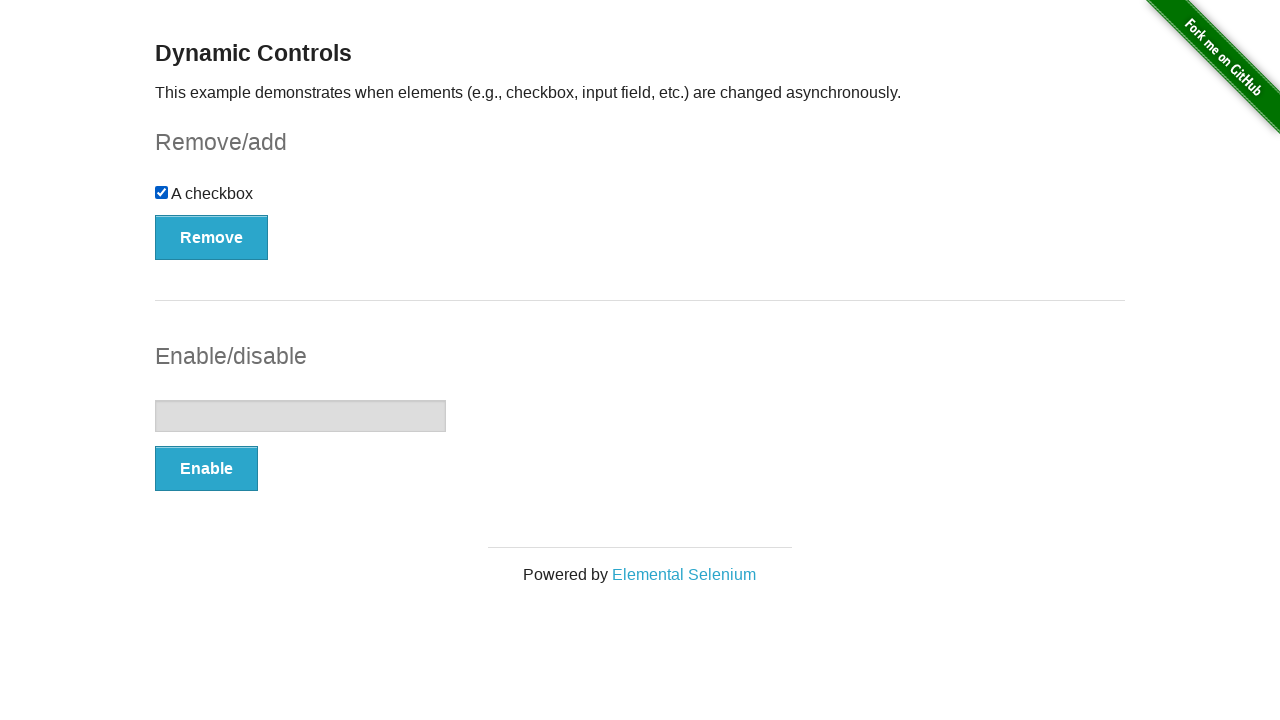

Clicked Remove button to remove checkbox at (212, 237) on #checkbox-example > button
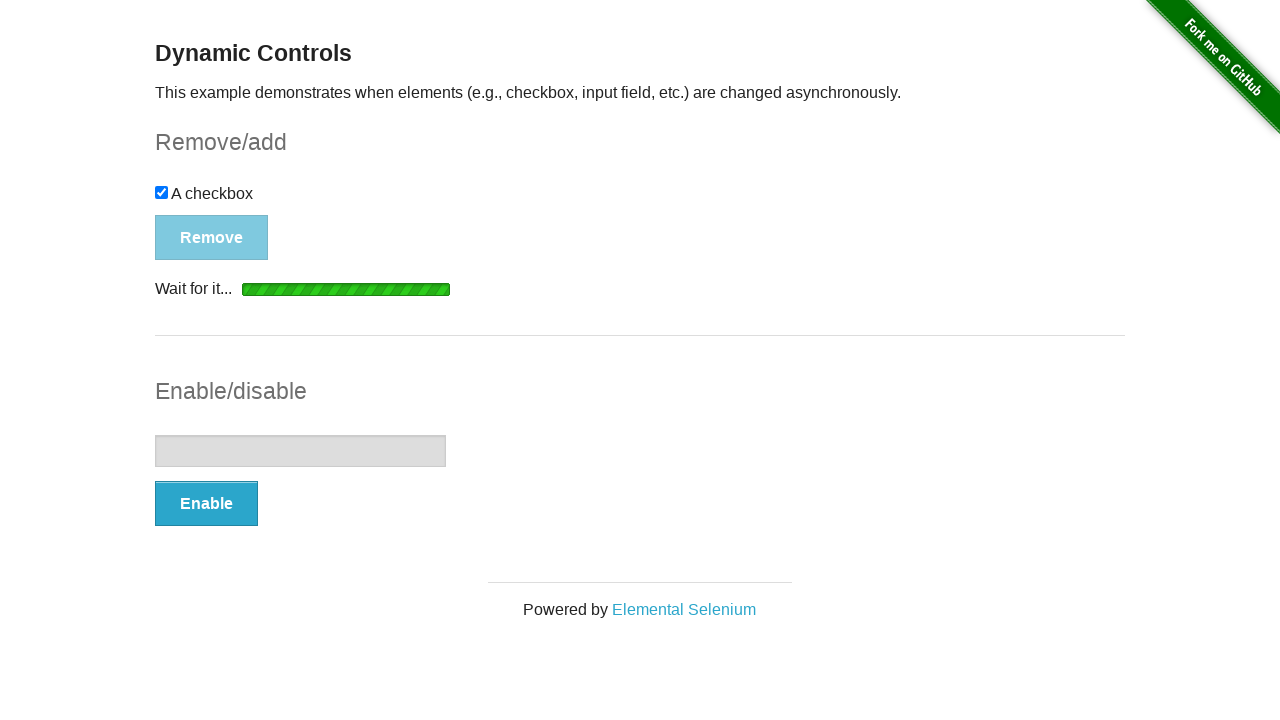

Checkbox removed and Add button is now visible
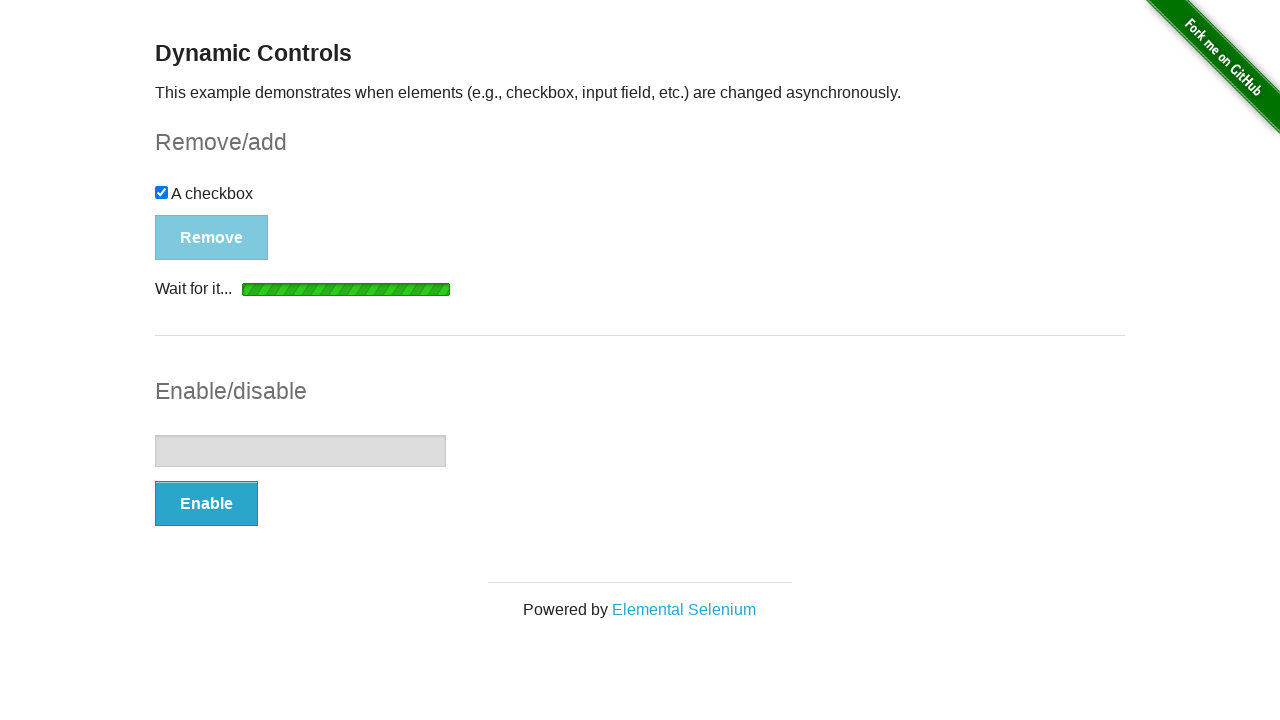

Waited 3 seconds for page state to stabilize
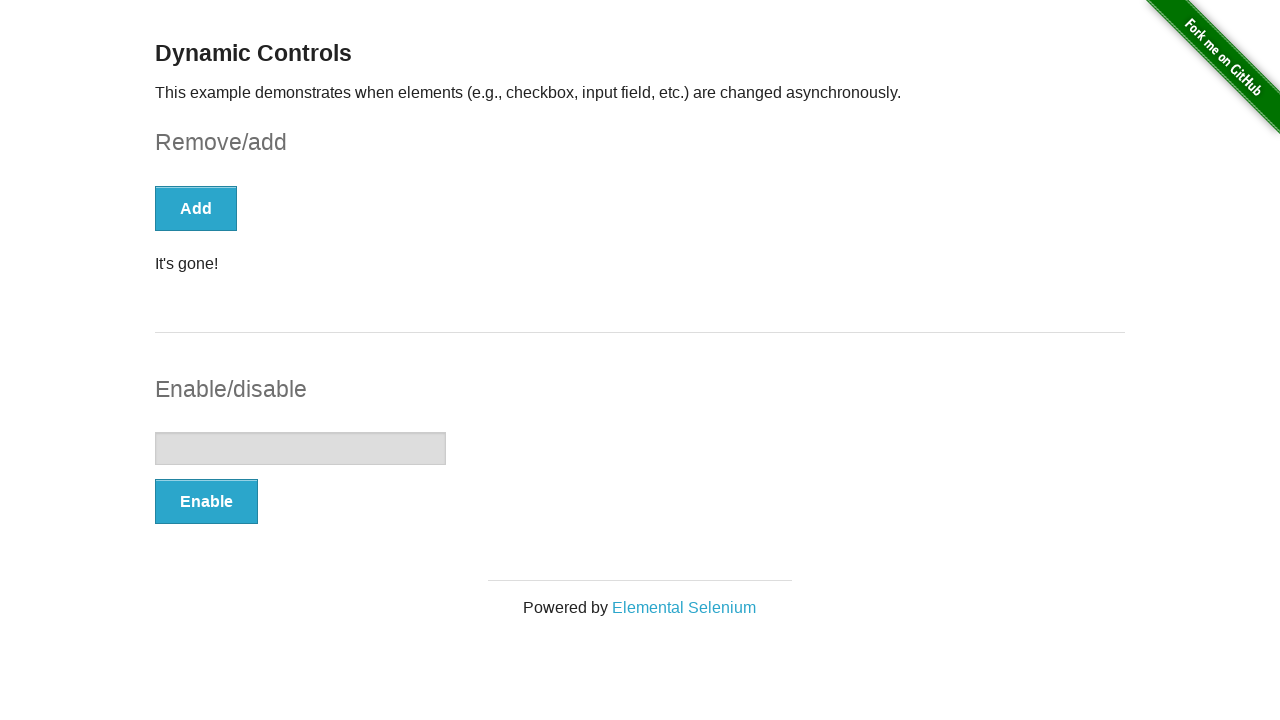

Clicked Add button to restore checkbox at (196, 208) on #checkbox-example > button
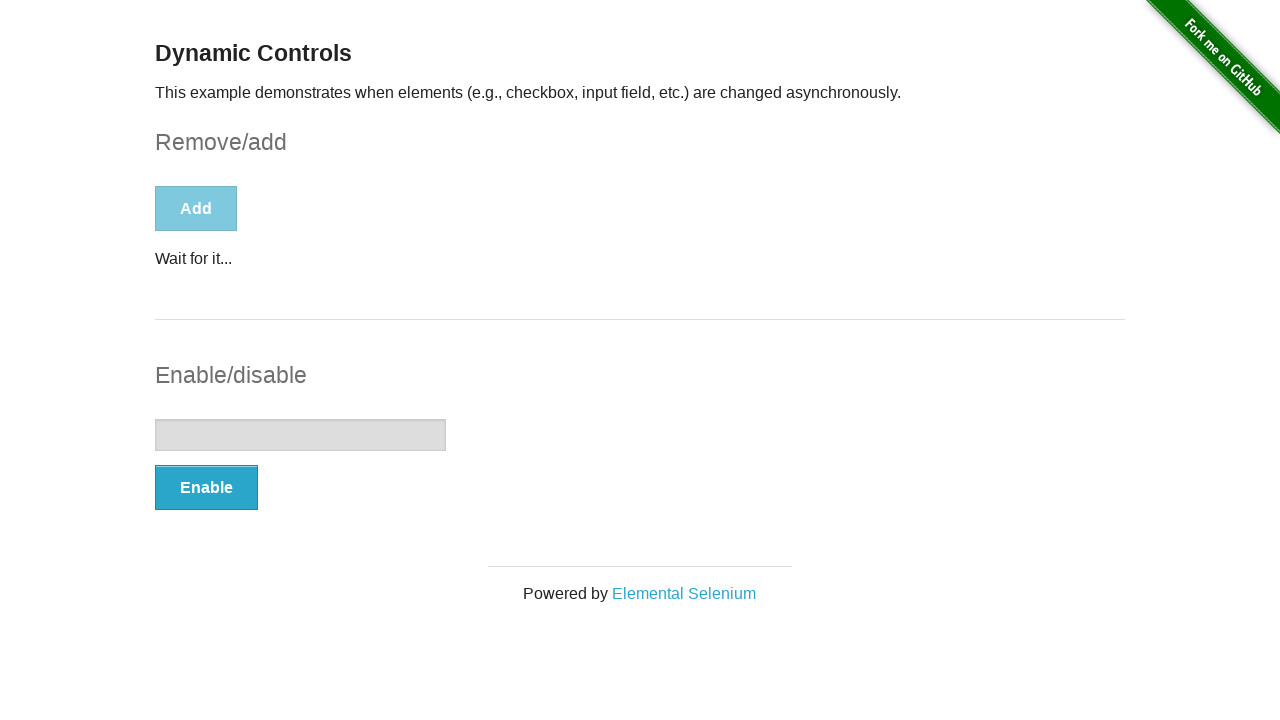

Checkbox reappeared on the page
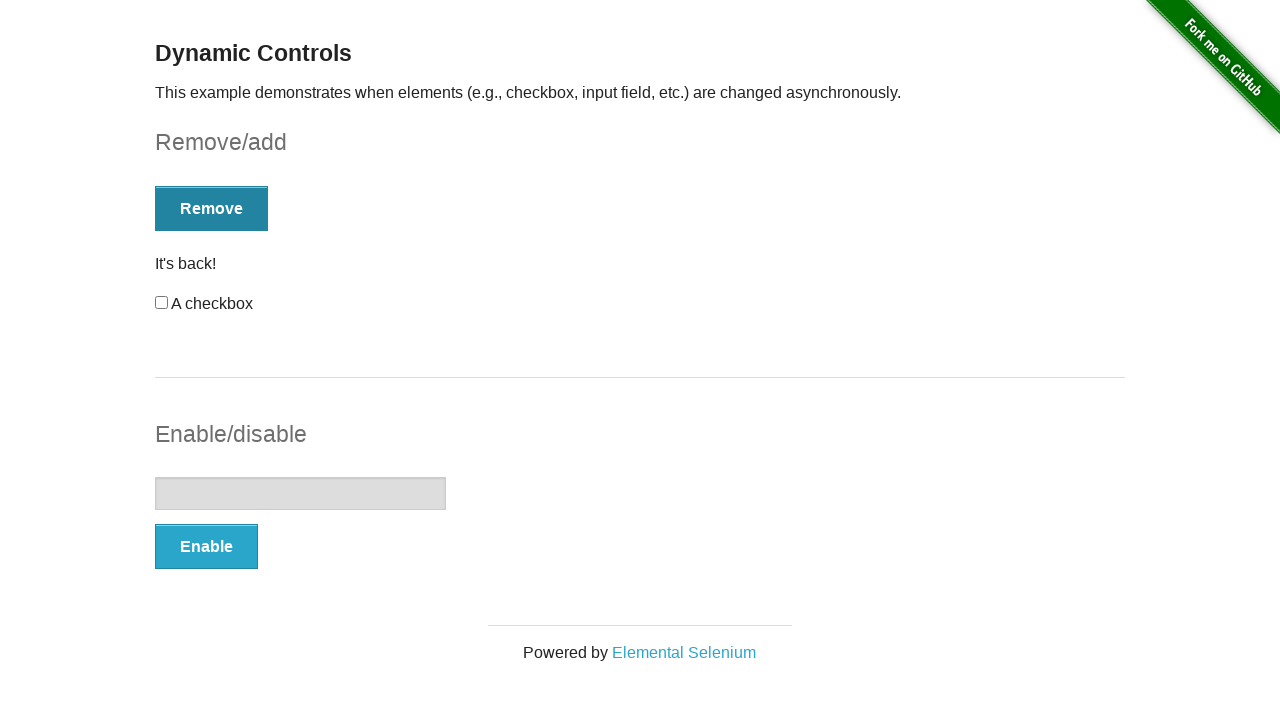

Waited 3 seconds for page state to stabilize
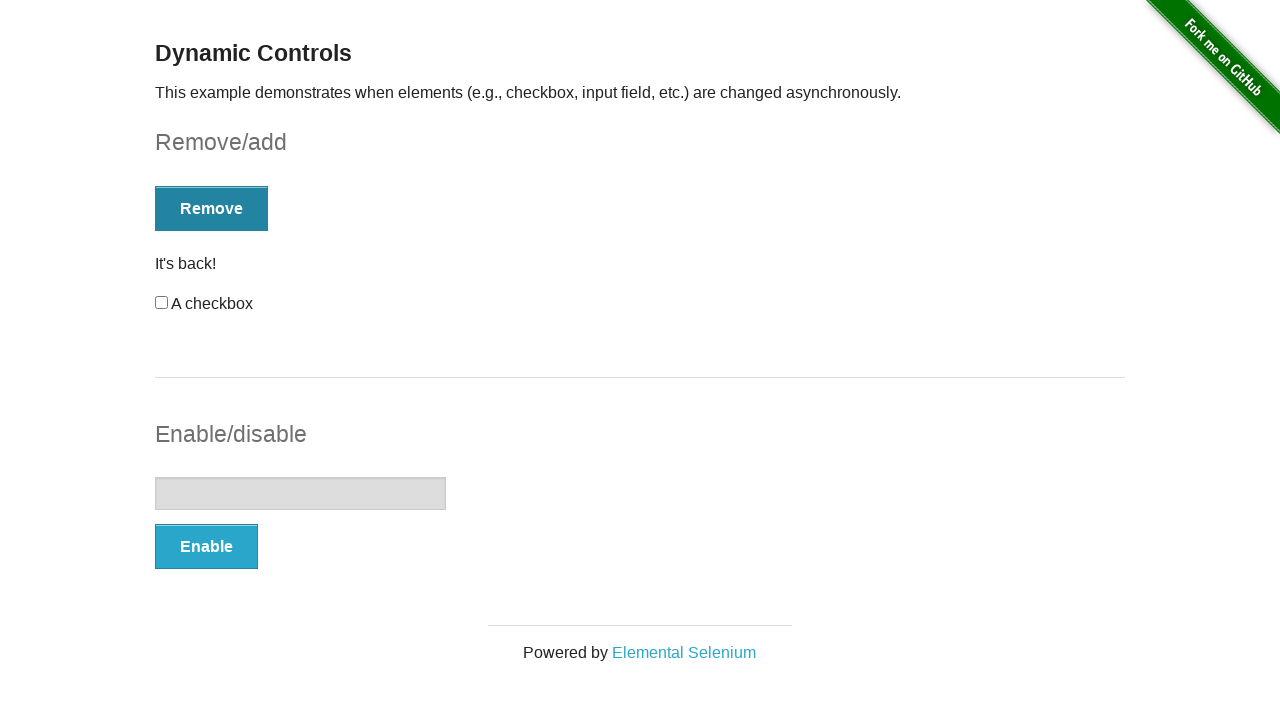

Clicked checkbox area at (162, 303) on #checkbox
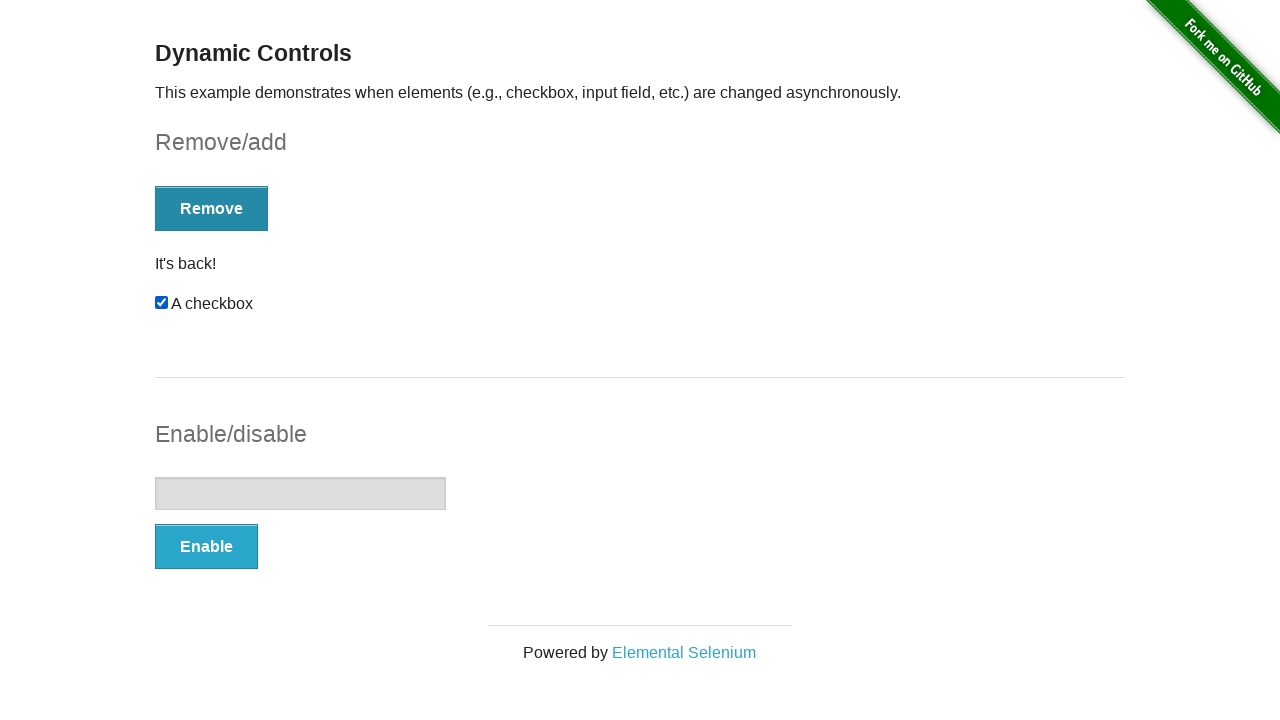

Clicked Enable button to enable input field at (206, 546) on #input-example > button
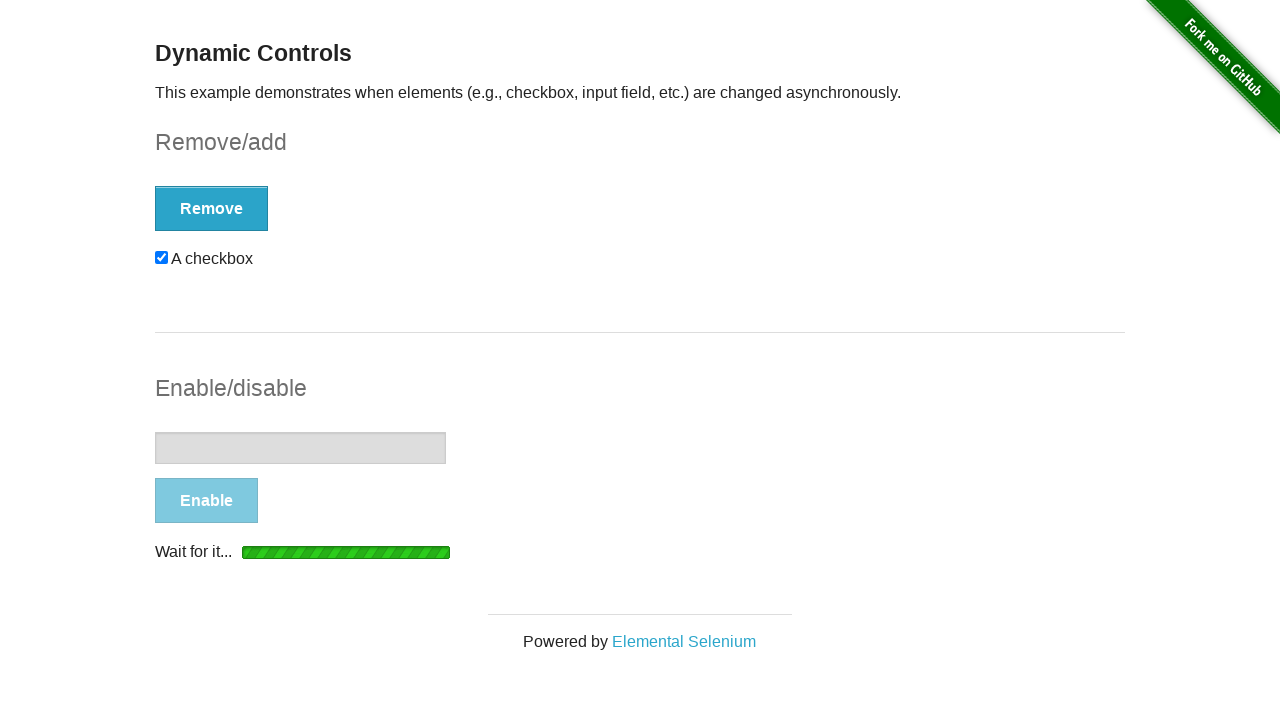

Waited 2 seconds for input field to be enabled
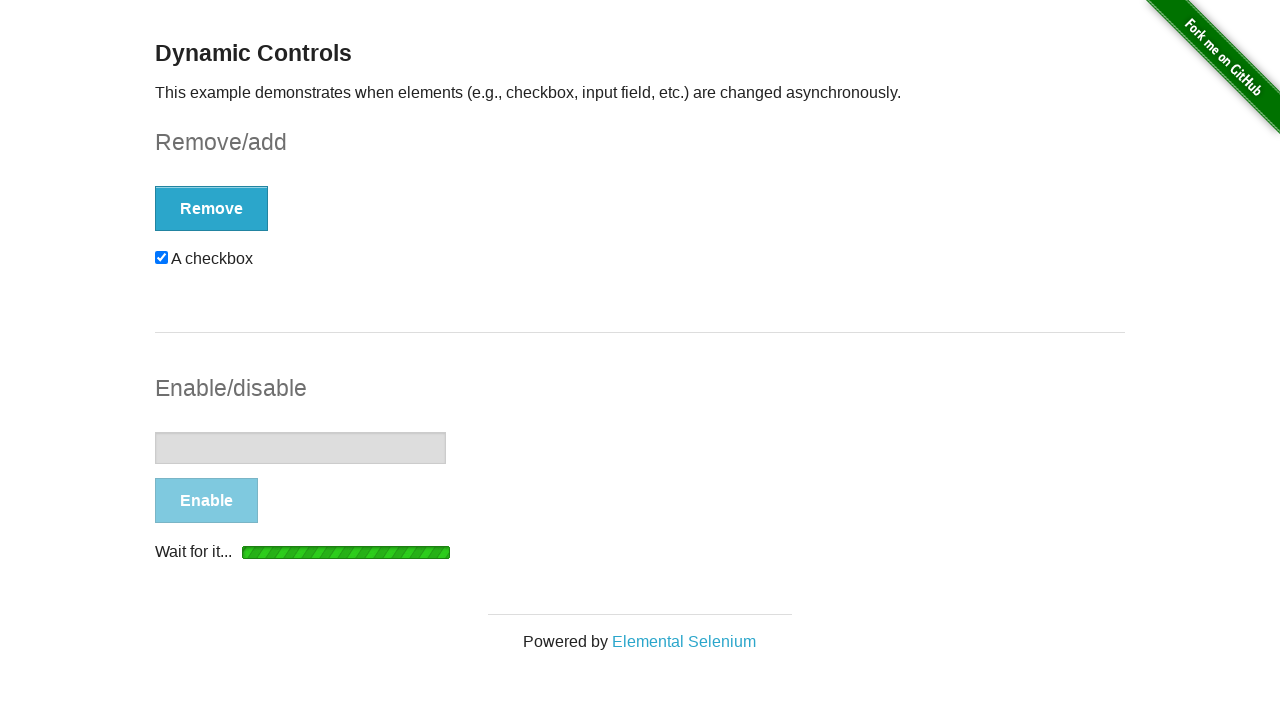

Filled input field with 'Test' text on #input-example > input[type=text]
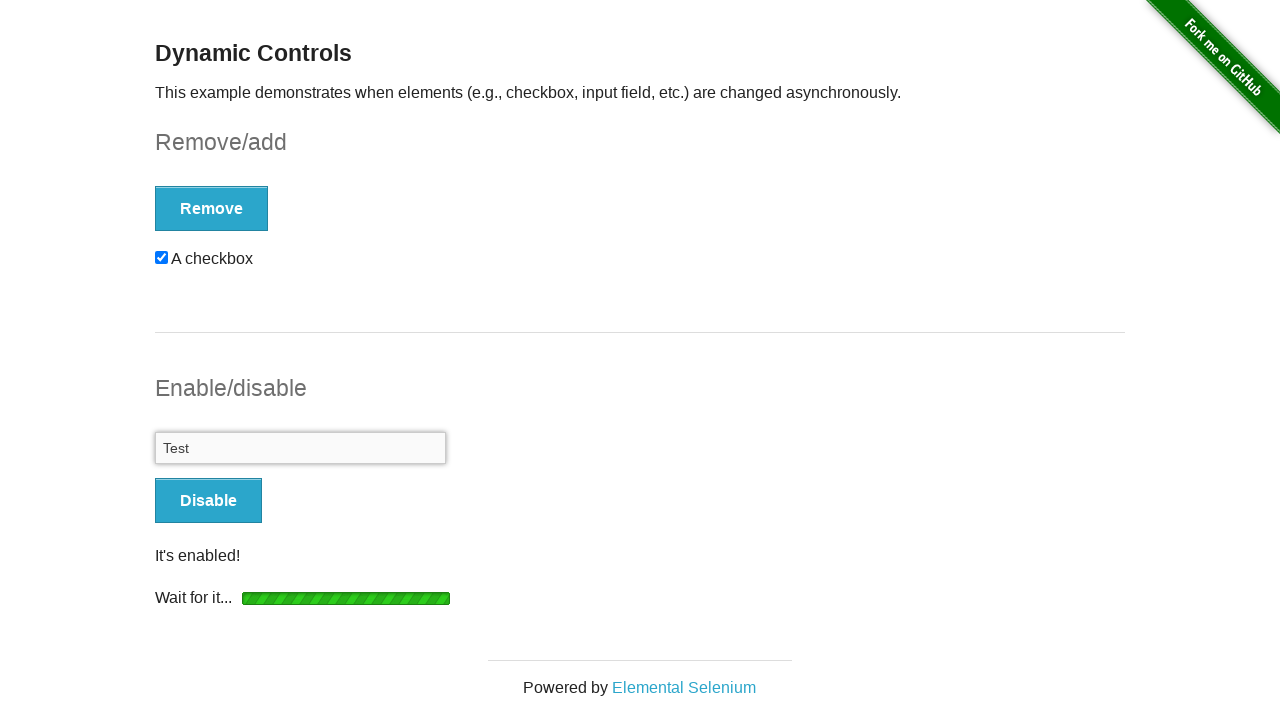

Clicked Disable button to disable input field at (208, 501) on #input-example > button
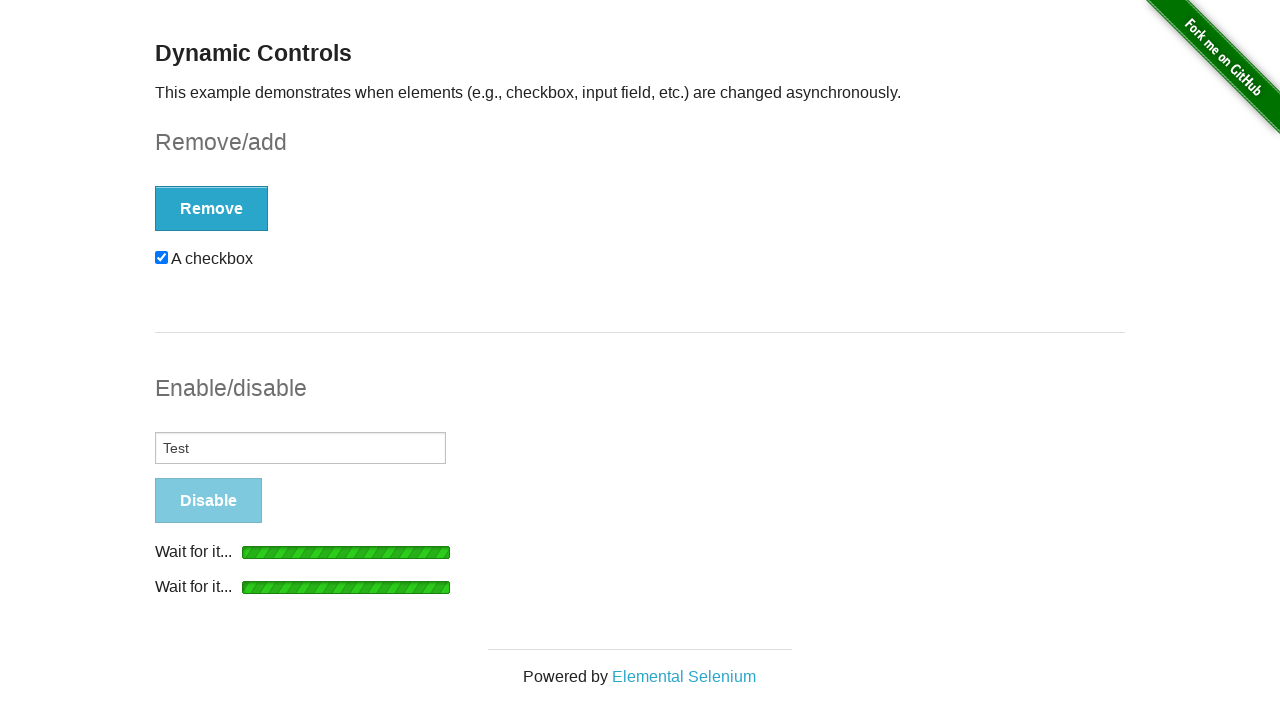

Waited 2 seconds for input field to be disabled
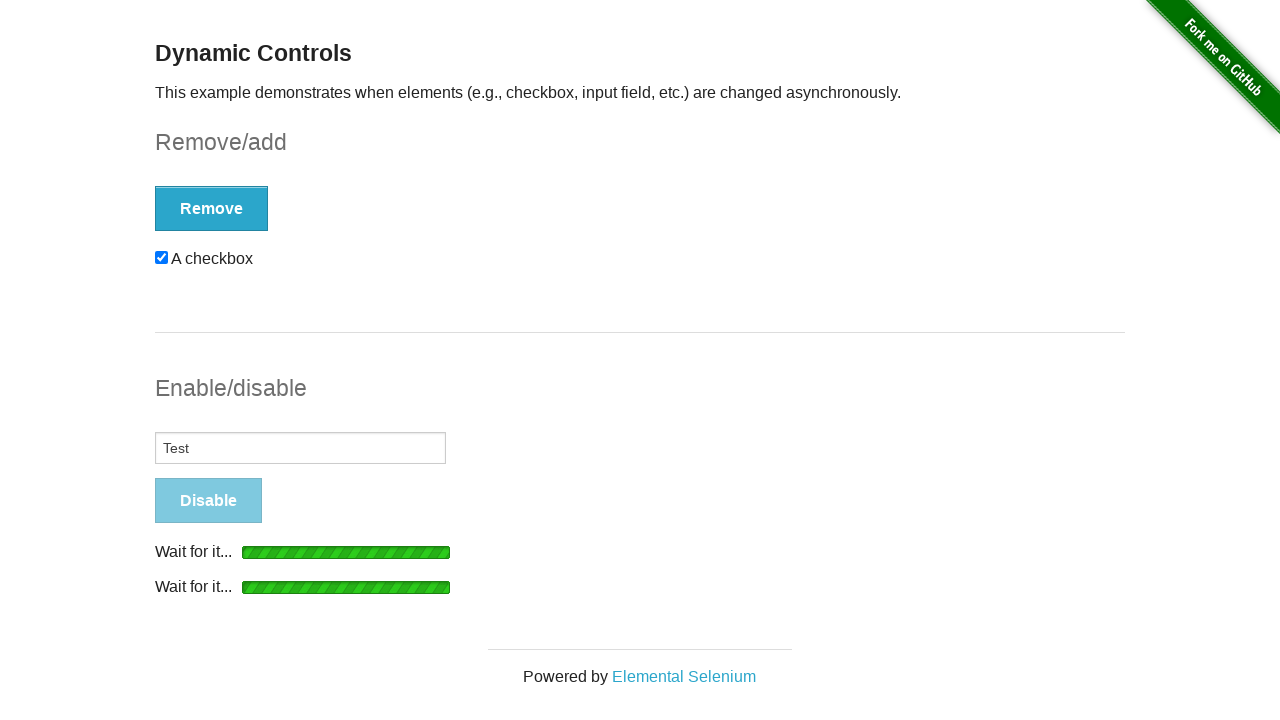

Navigated back to previous page
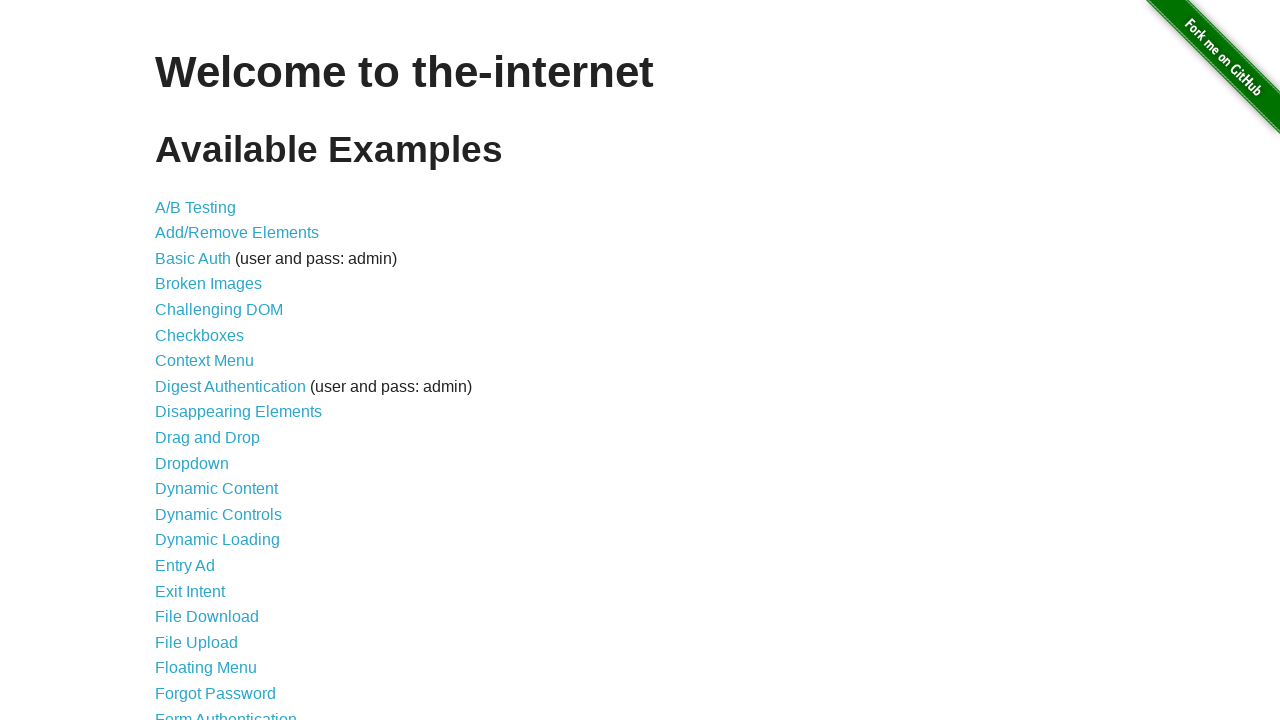

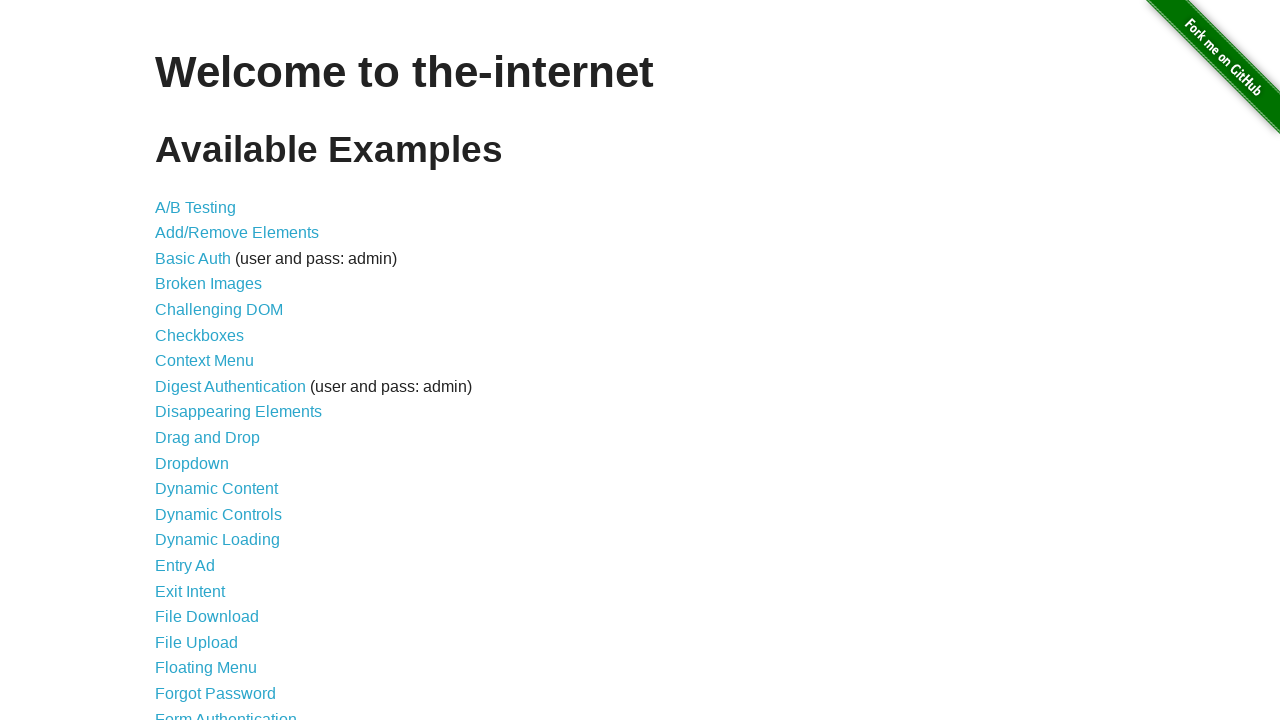